Tests window handling functionality by opening a new window, switching to it, performing an action, then closing it and returning to the parent window

Starting URL: https://rahulshettyacademy.com/AutomationPractice/

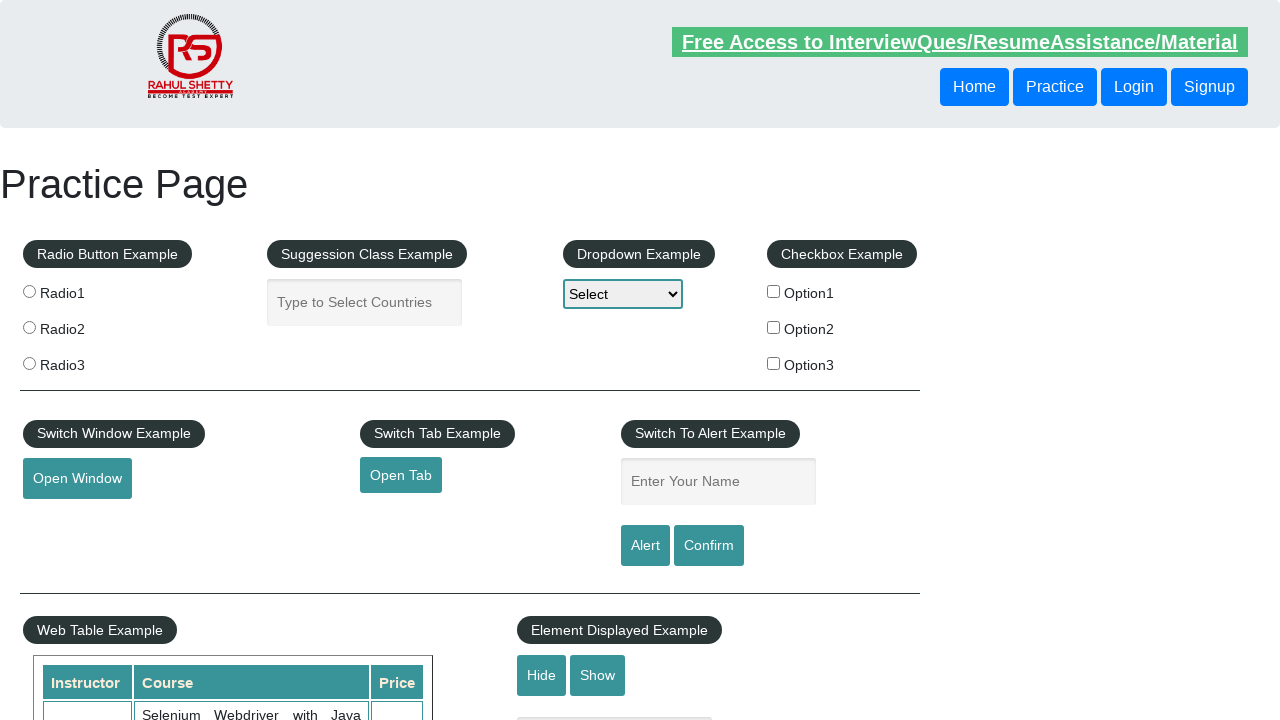

Clicked button to open new window at (77, 479) on button#openwindow
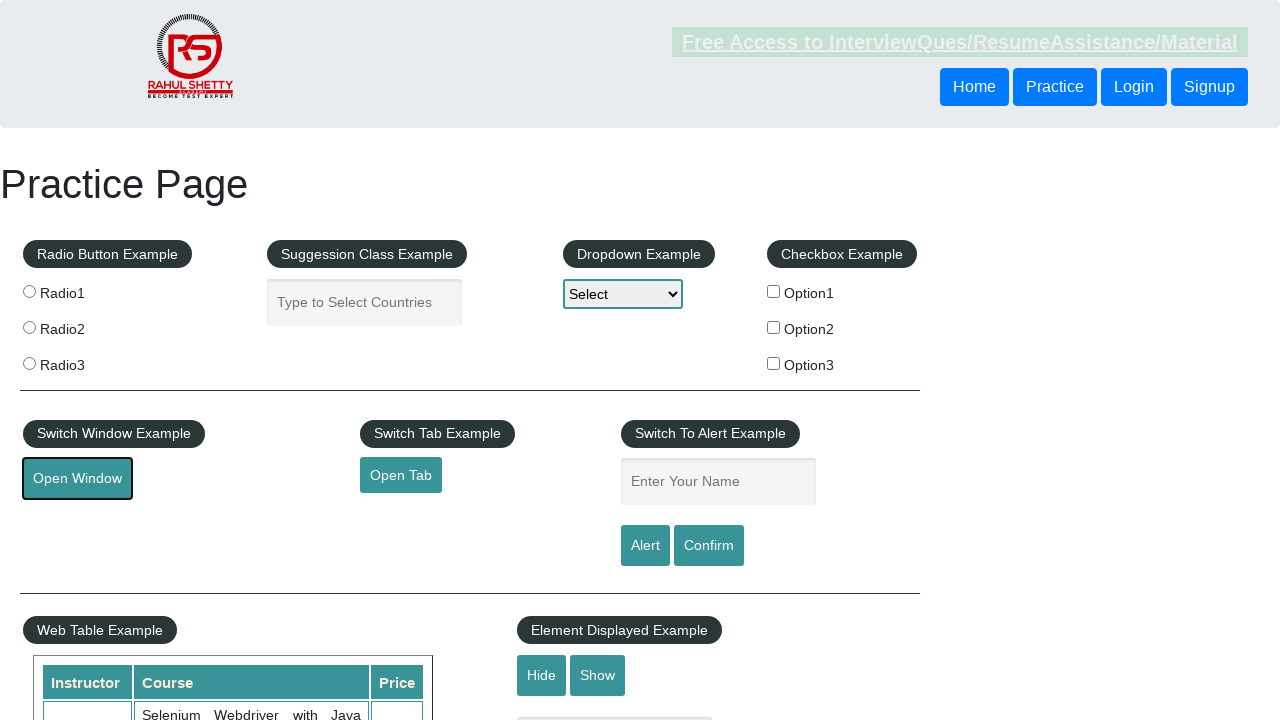

New window opened and captured
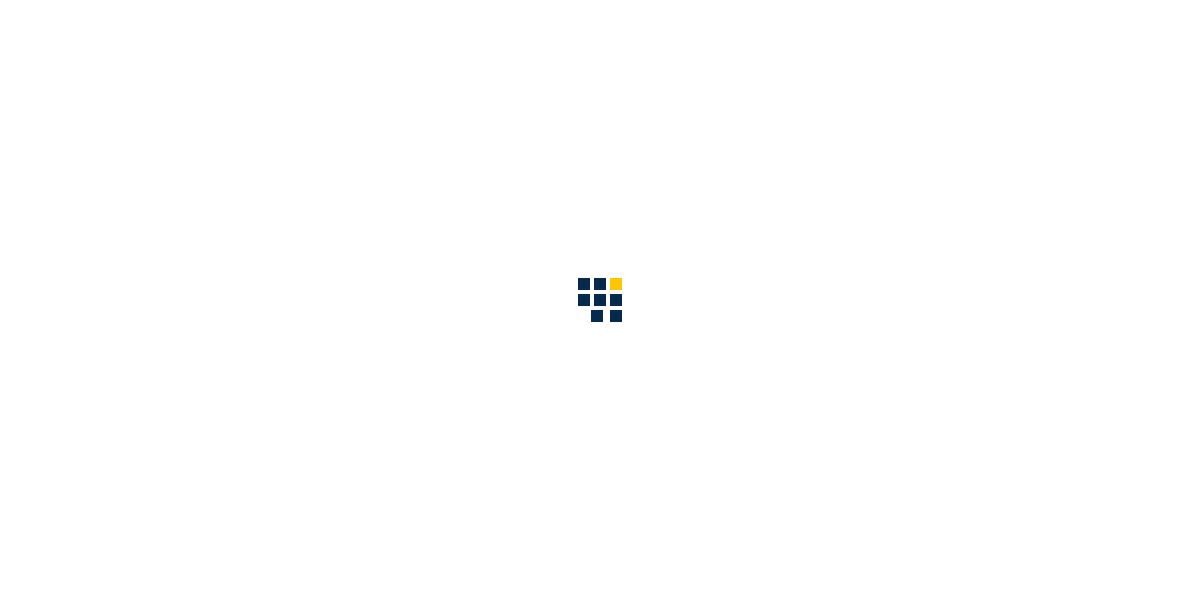

Clicked navigation link in new window at (722, 36) on //*[@id="navbarSupportedContent"]/ul/li[3]/a
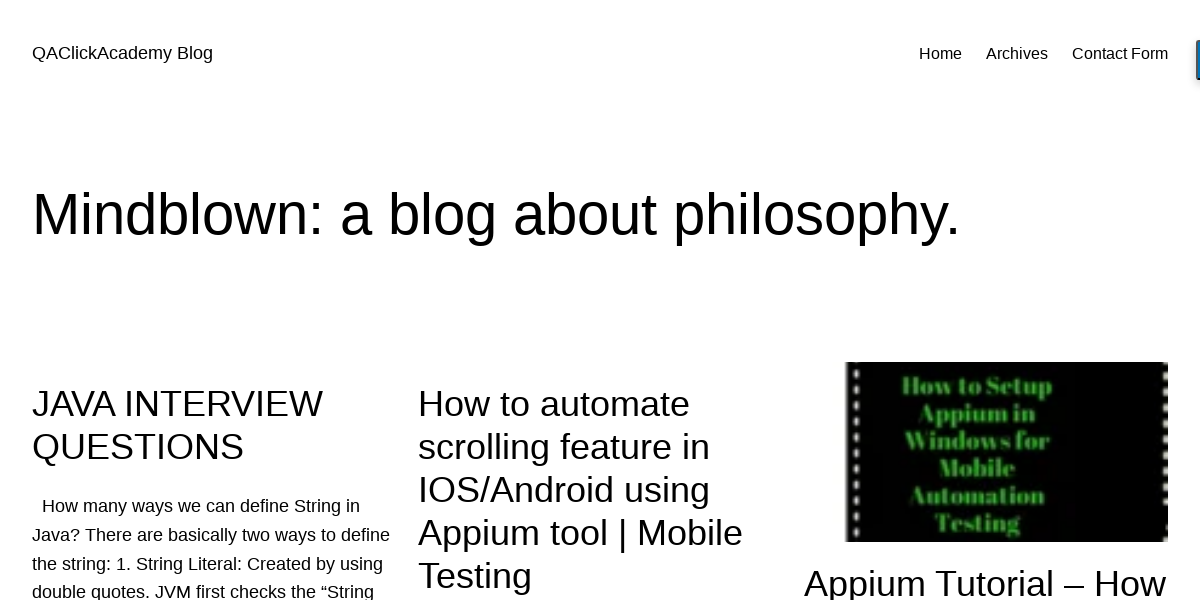

Closed new window and returned to parent window
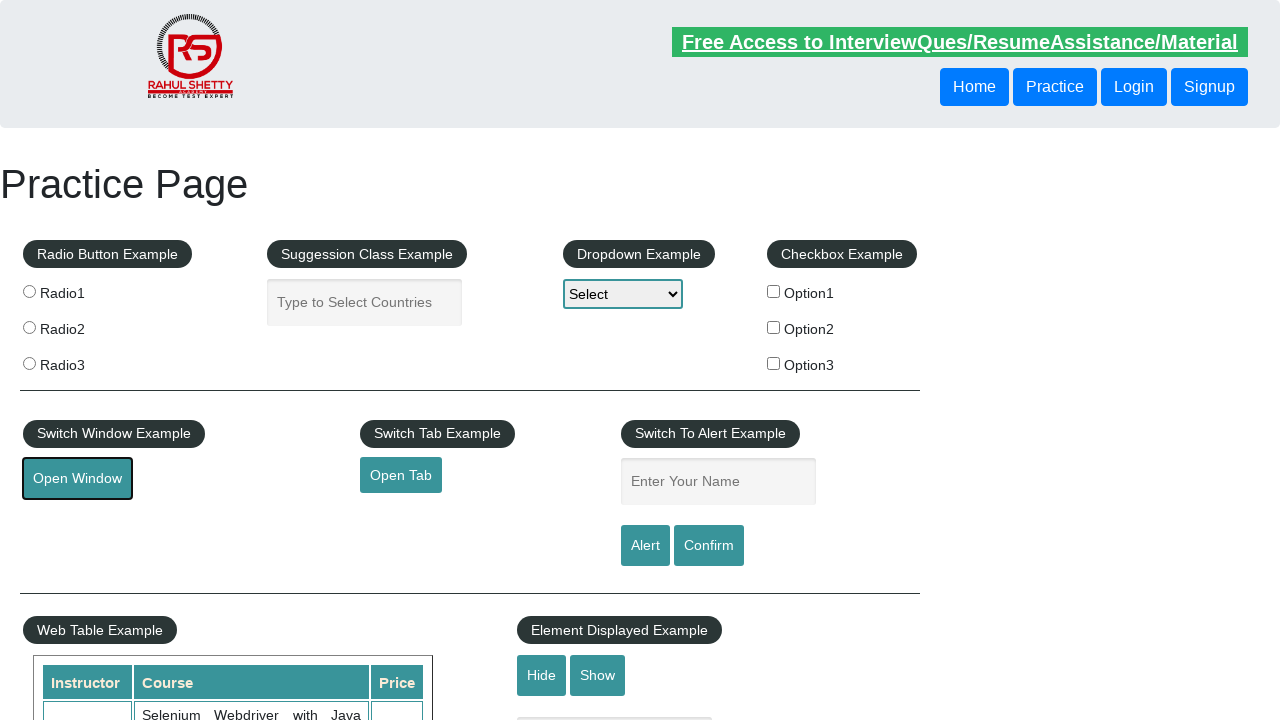

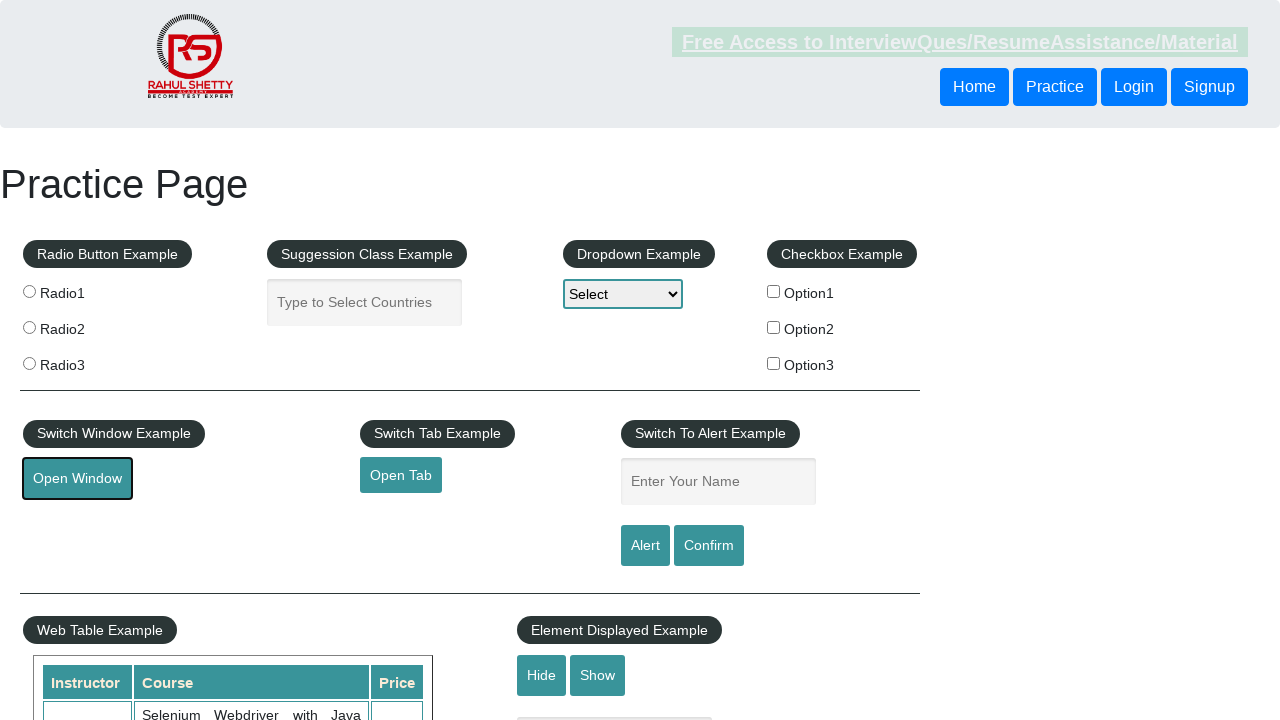